Tests adding a Samsung Galaxy S6 to cart, viewing it in cart, then deleting it and verifying it's removed.

Starting URL: https://www.demoblaze.com/

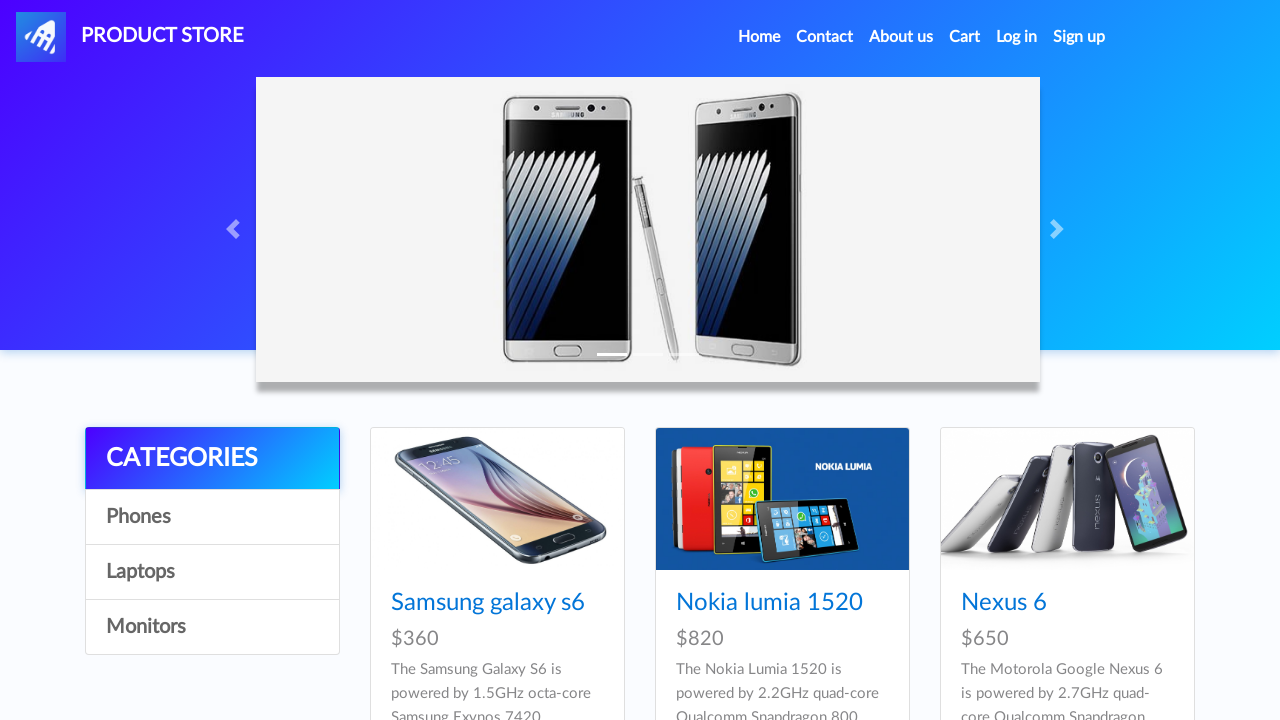

Waited for Phones category to be visible
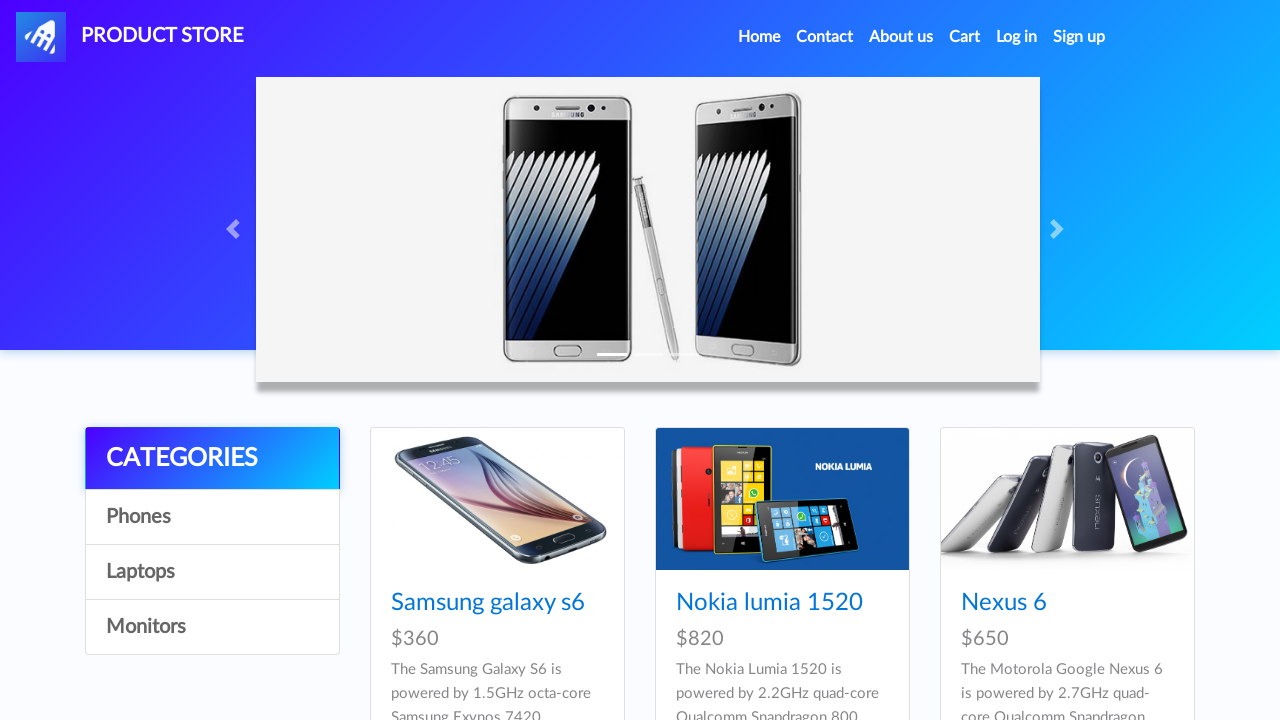

Clicked on Phones category at (212, 517) on text=Phones
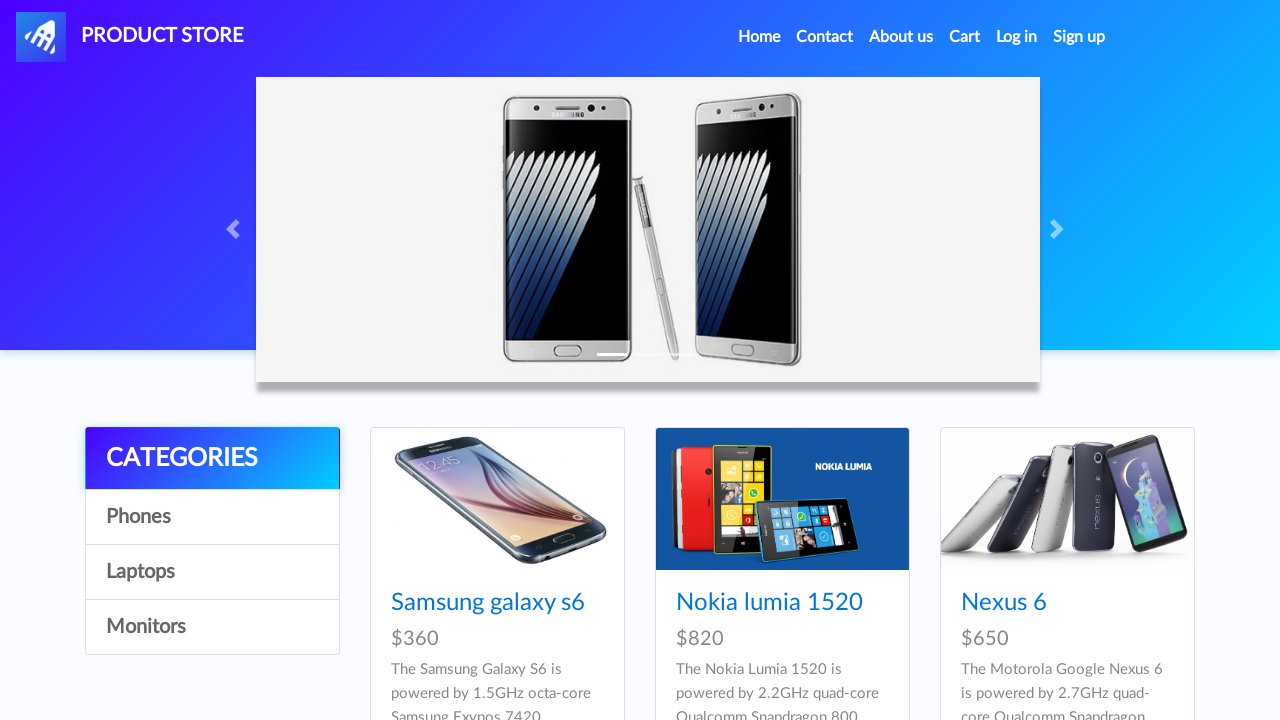

Clicked on Samsung Galaxy S6 product at (488, 603) on a.hrefch:has-text('Samsung galaxy s6')
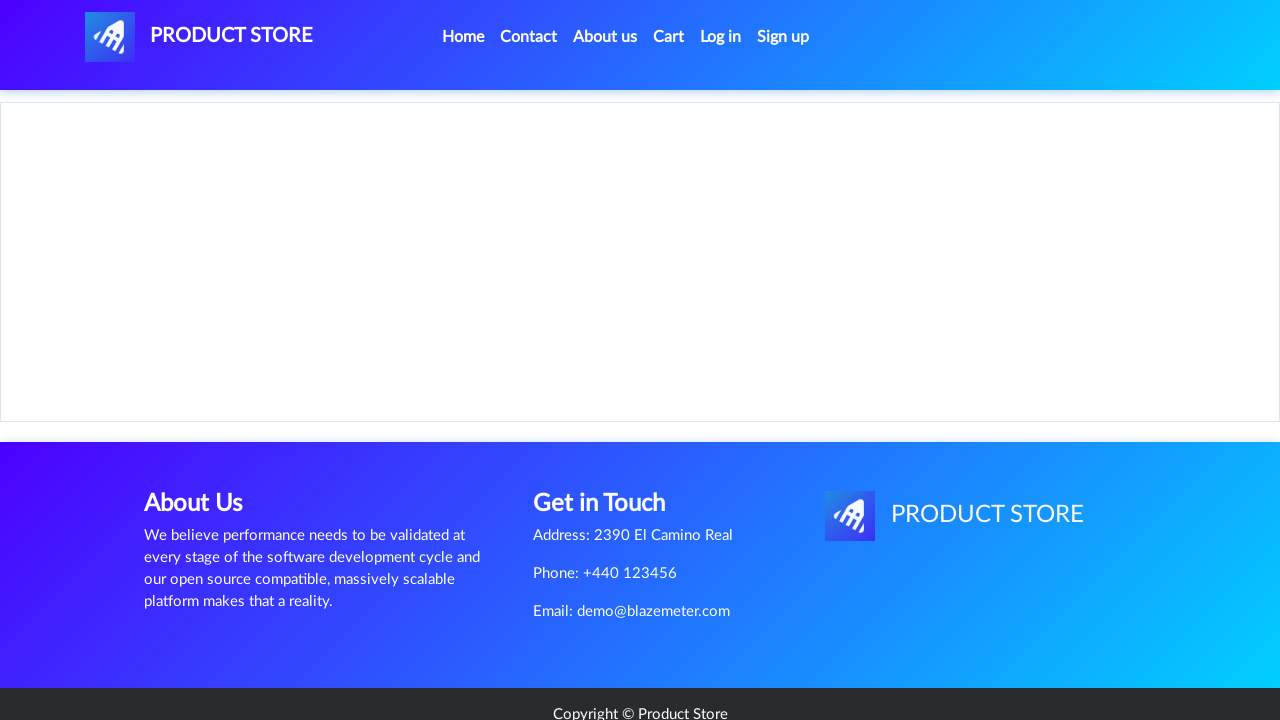

Product page loaded showing Samsung Galaxy S6 details
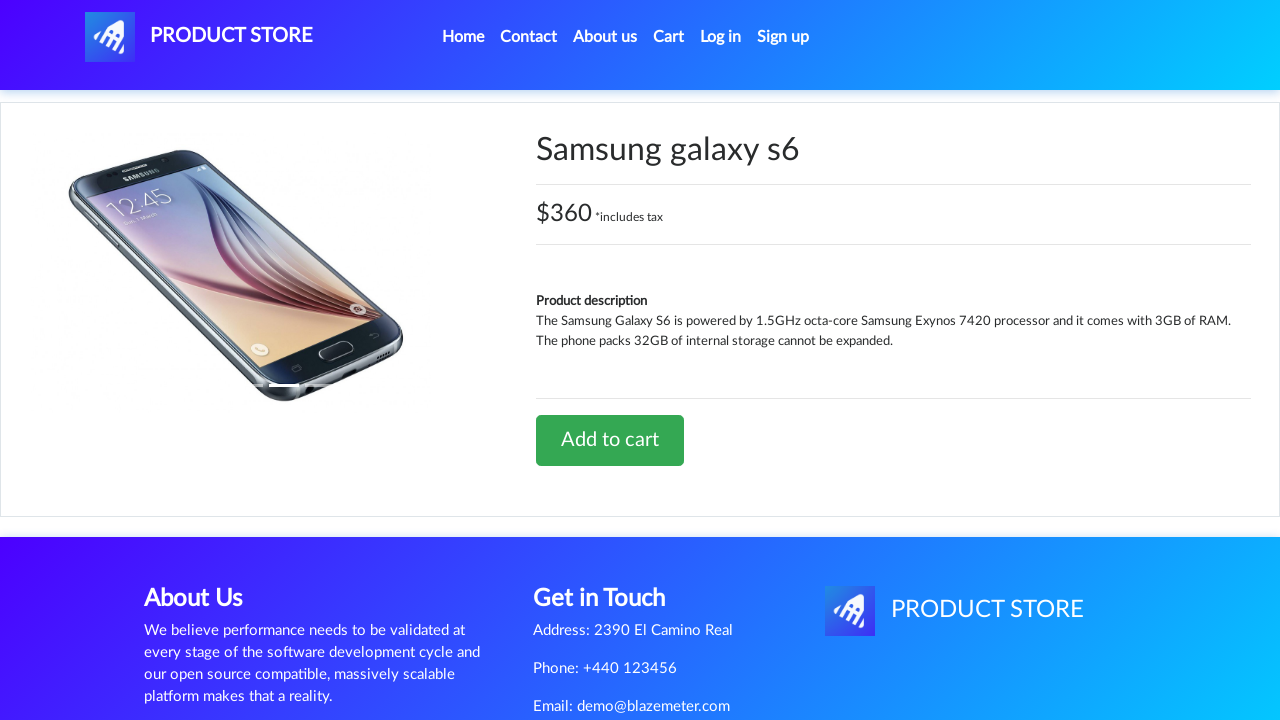

Waited for Add to cart button to be visible
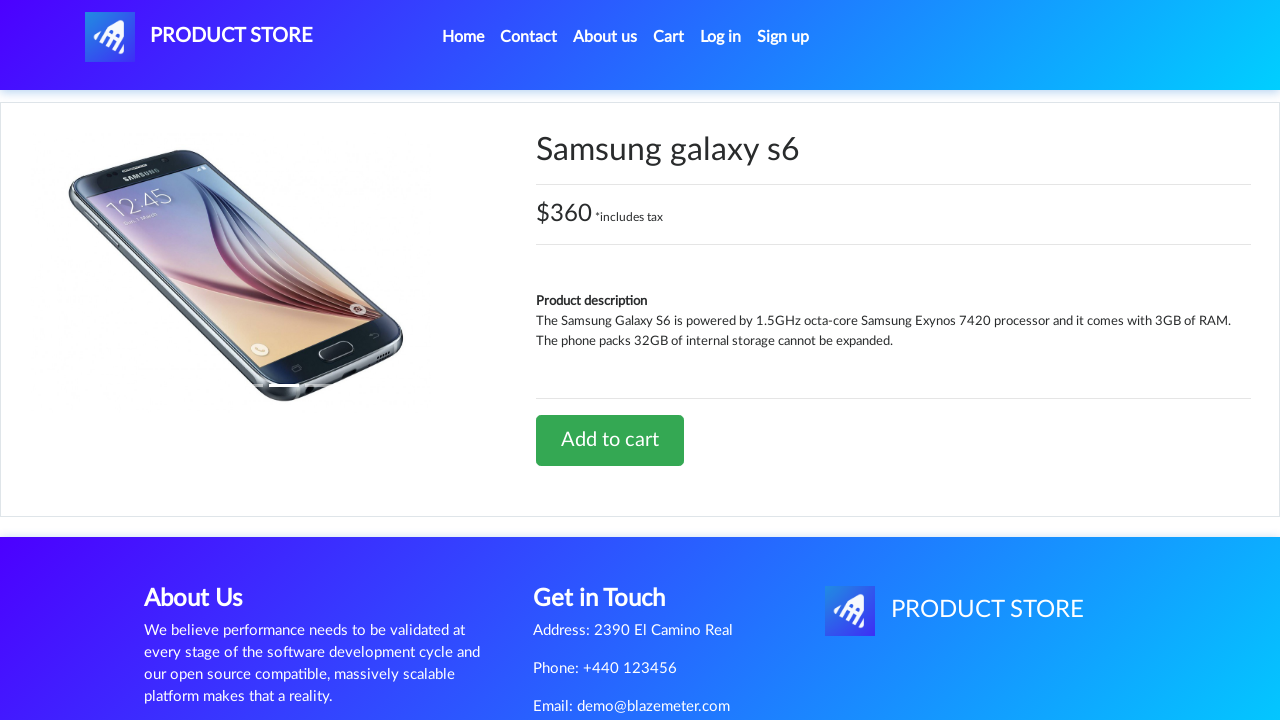

Clicked Add to cart button for Samsung Galaxy S6 at (610, 440) on text=Add to cart
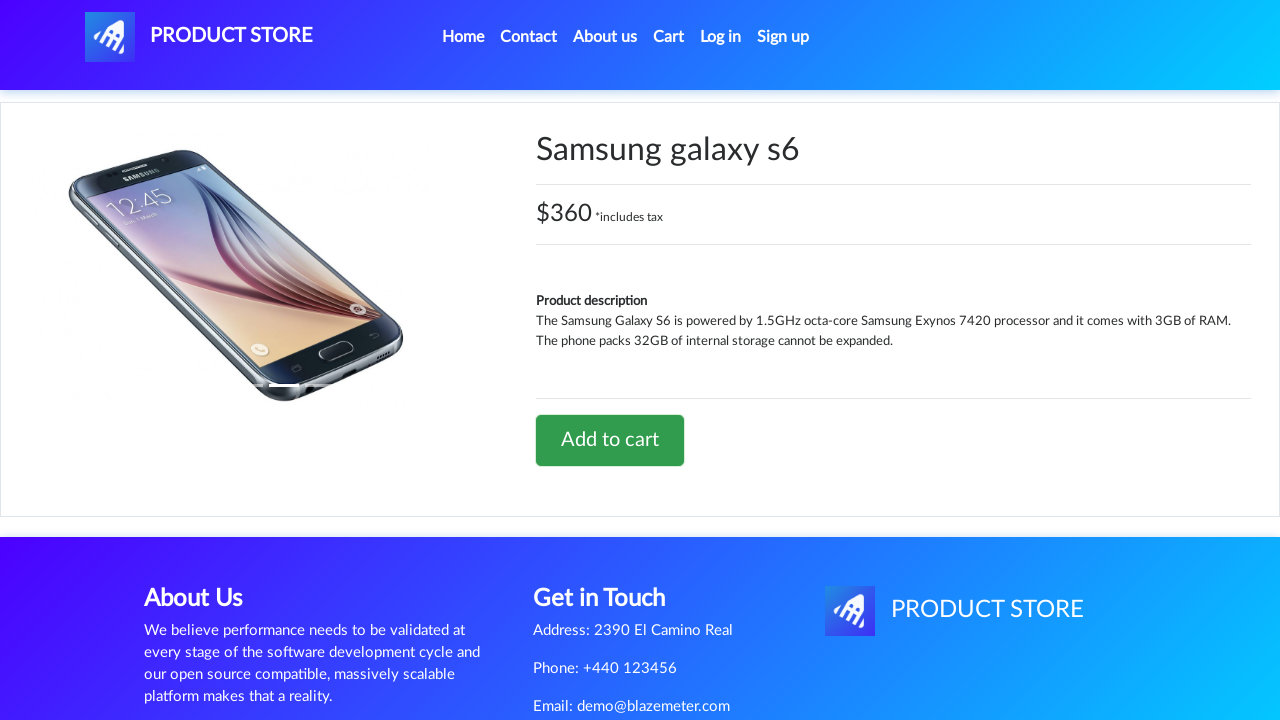

Clicked on Cart navigation link at (669, 37) on a.nav-link:has-text('Cart')
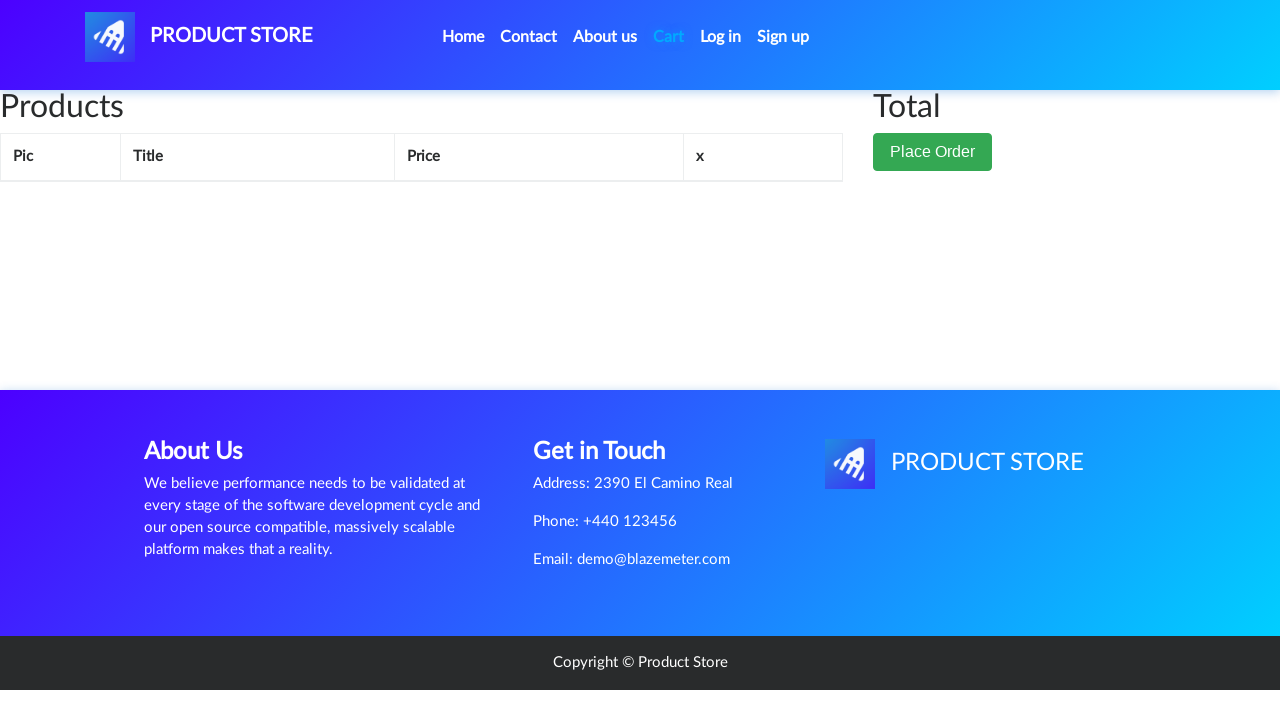

Verified Samsung Galaxy S6 is visible in cart
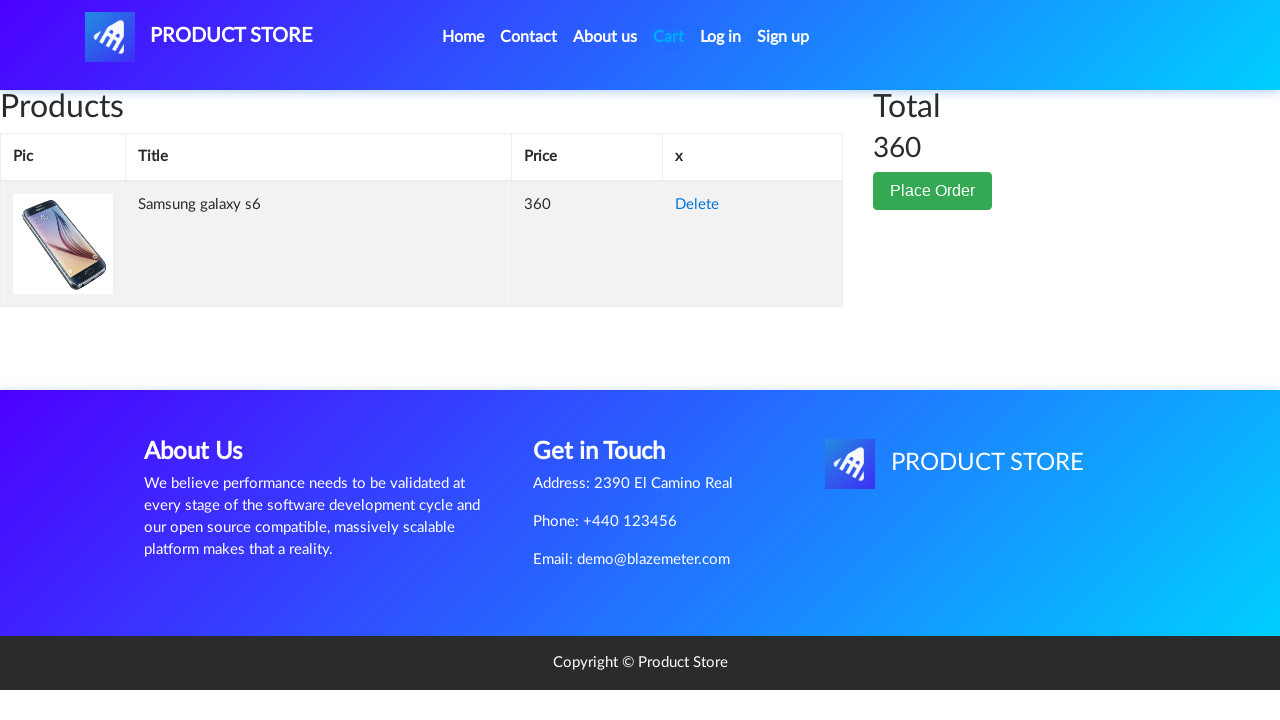

Clicked Delete link to remove Samsung Galaxy S6 from cart at (697, 205) on text=Delete
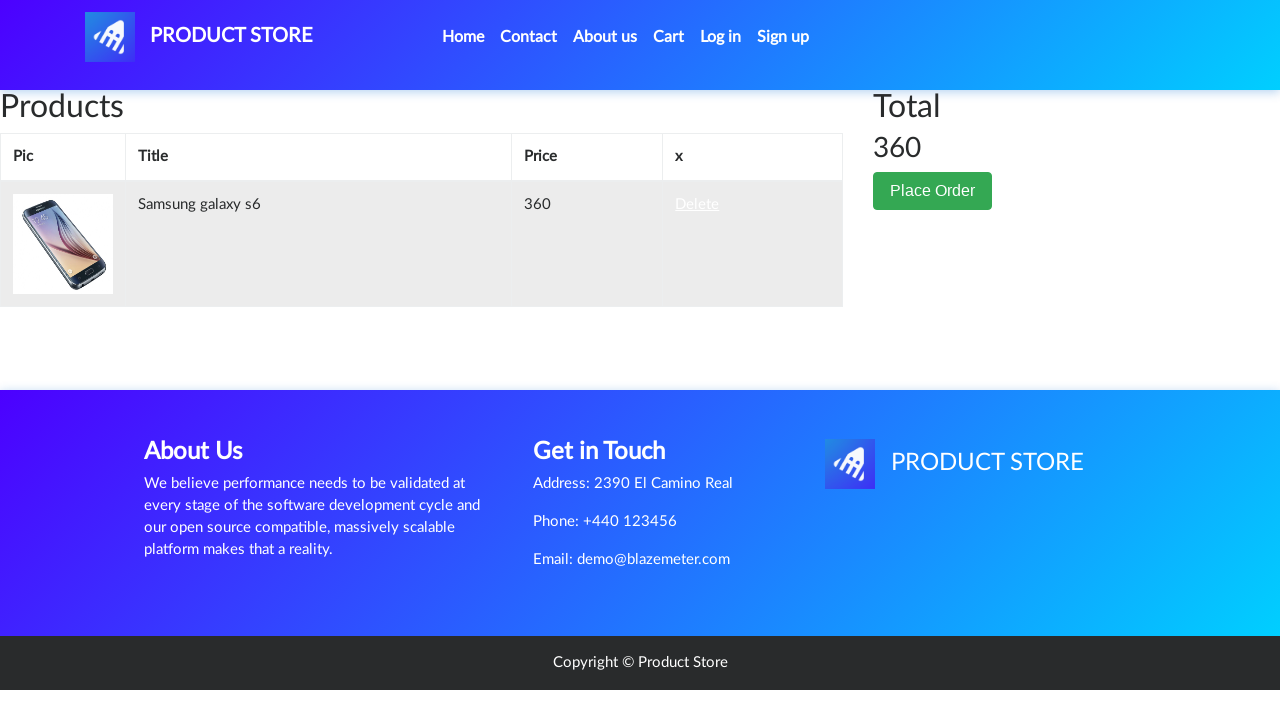

Waited 2 seconds for item deletion to process
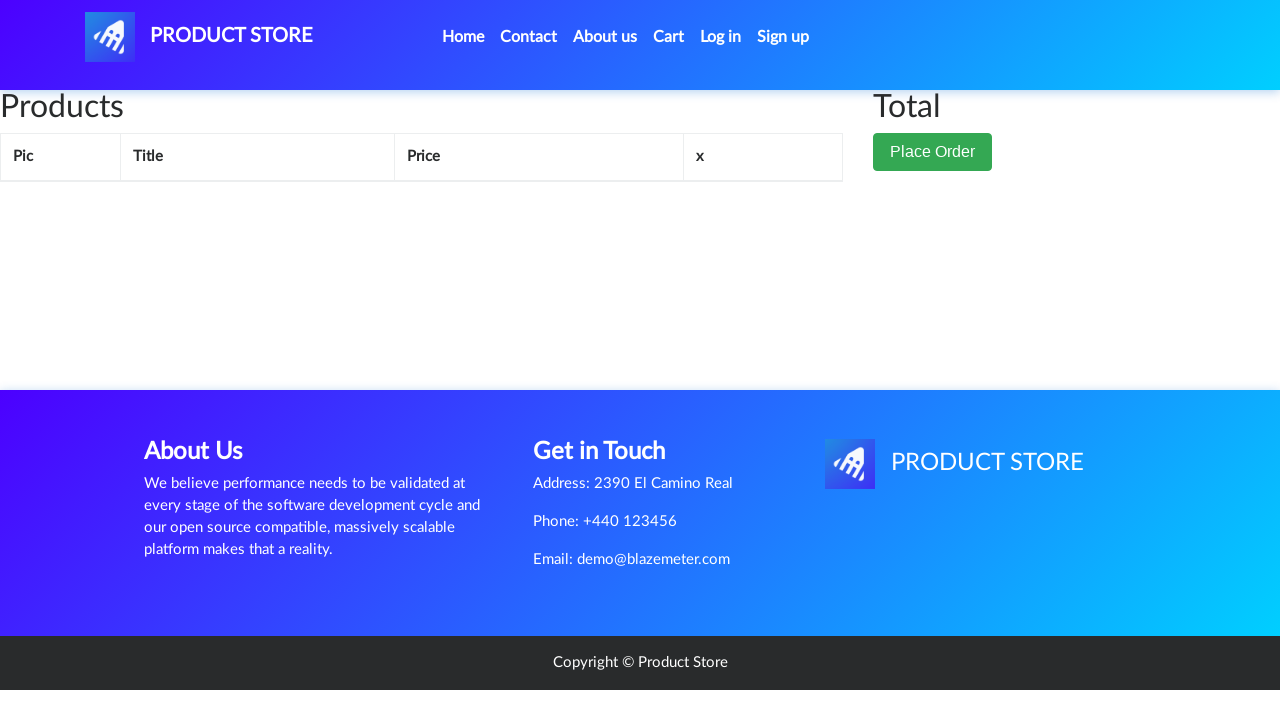

Verified Samsung Galaxy S6 has been removed from cart
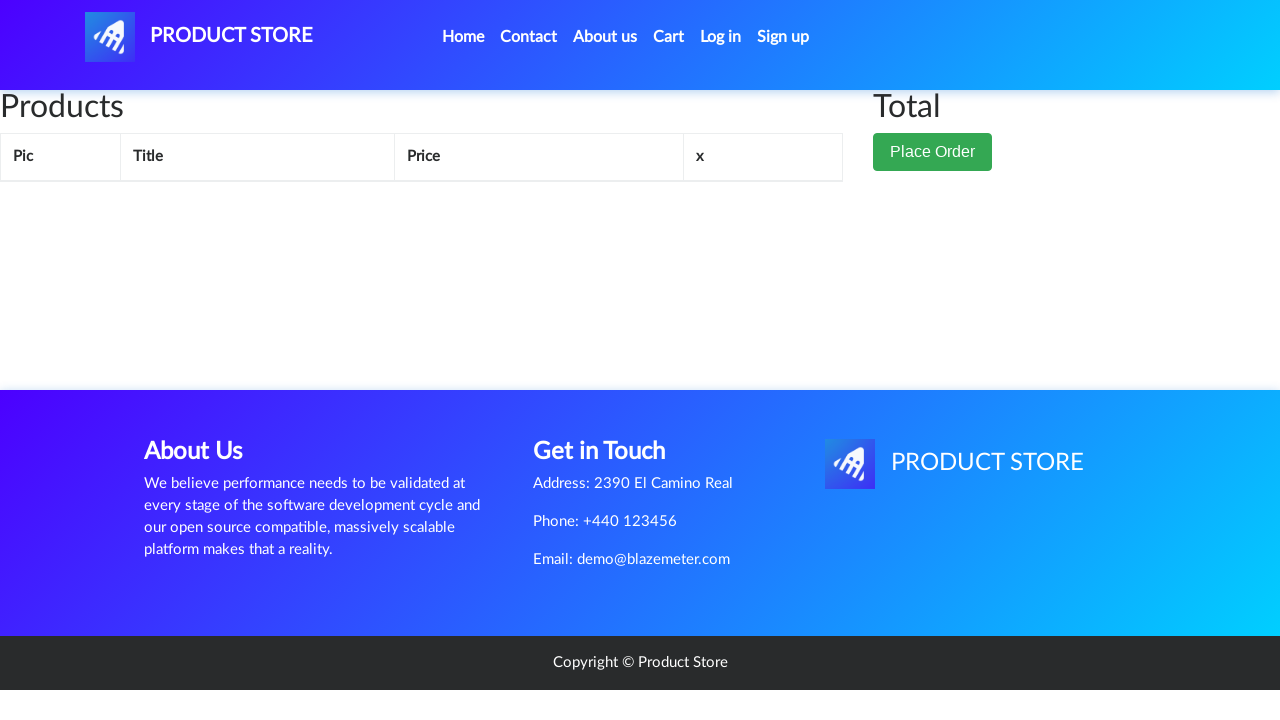

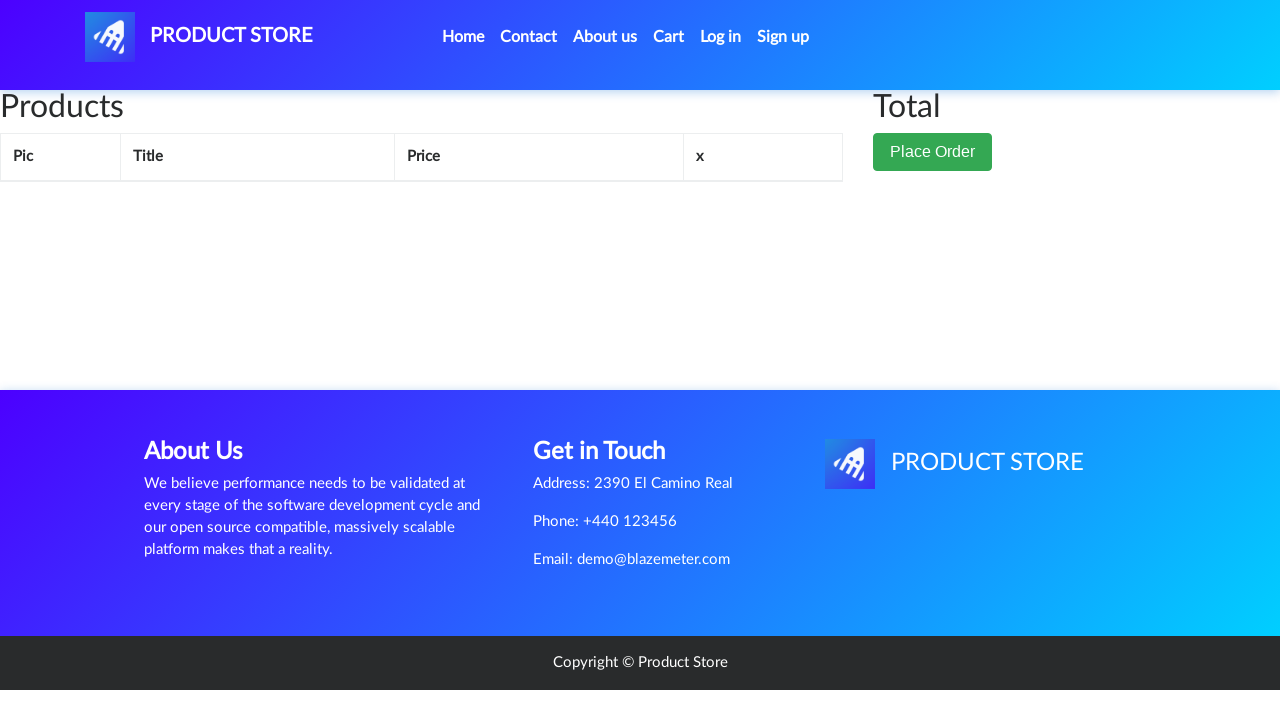